Tests child window handling by clicking a document link, extracting text from the new page, and typing the extracted domain into the username field

Starting URL: https://rahulshettyacademy.com/loginpagePractise/

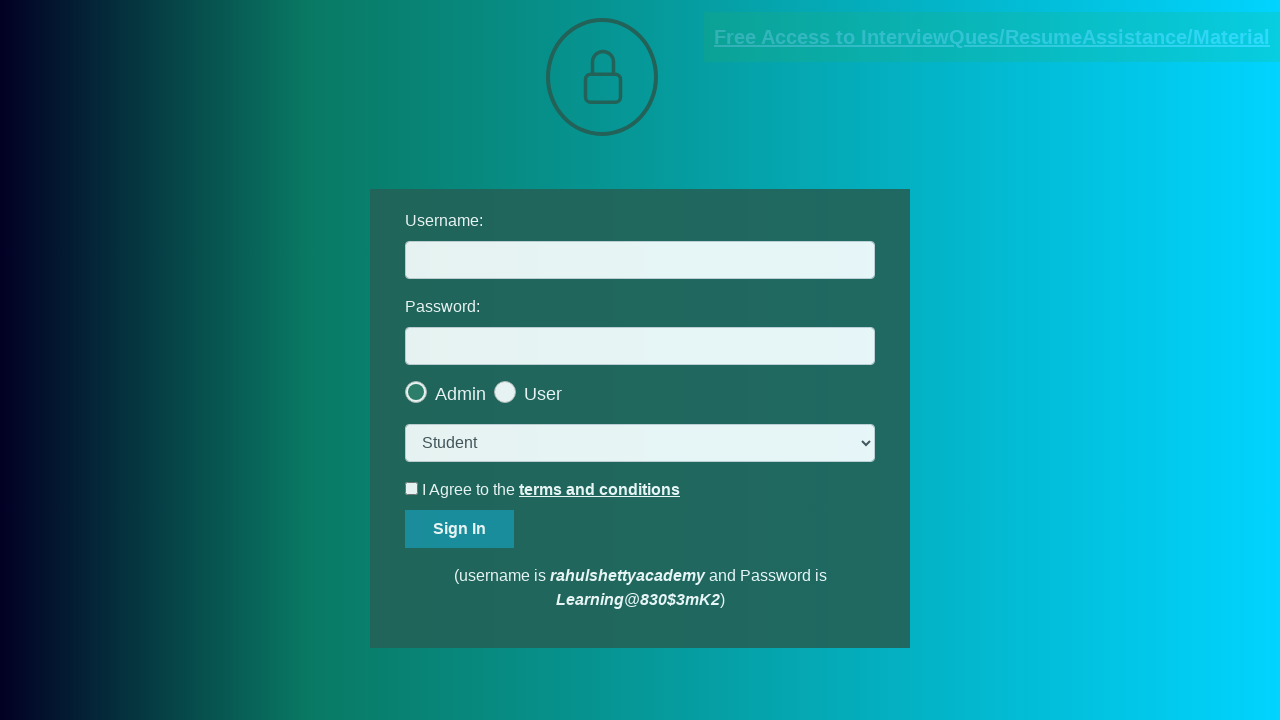

Clicked document link and triggered new page at (992, 37) on [href*='documents-request']
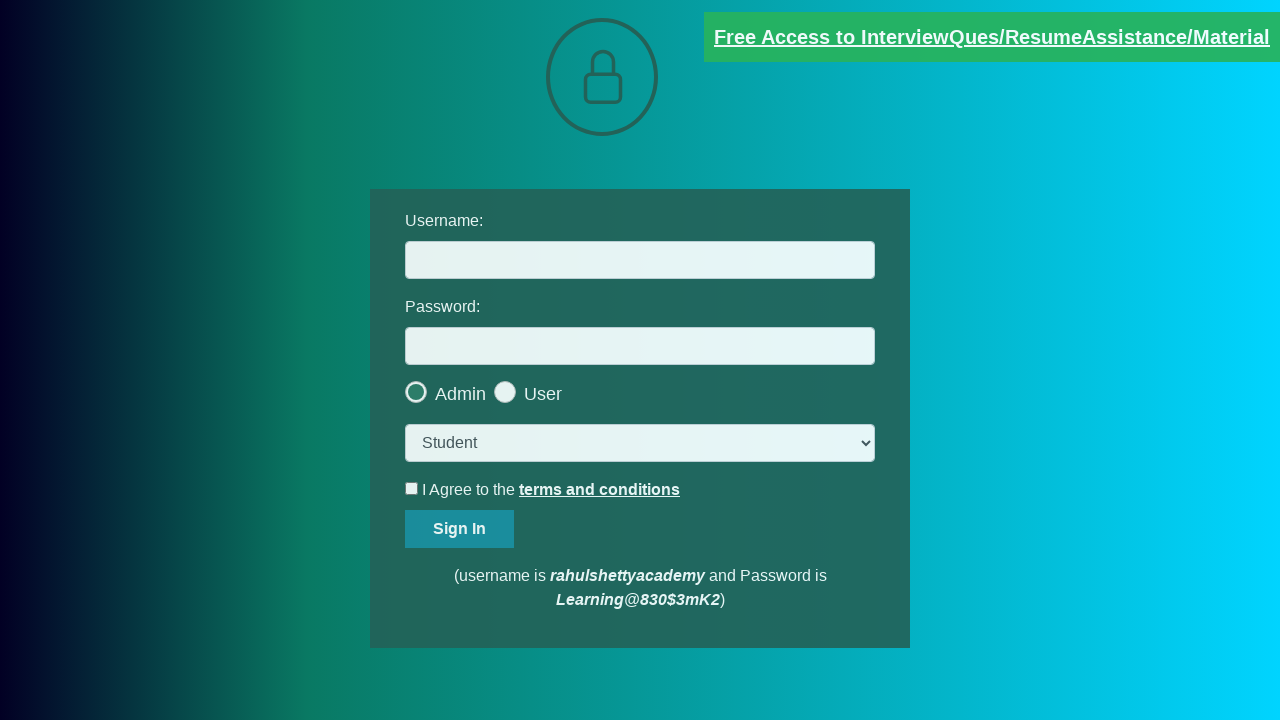

Captured new page from context
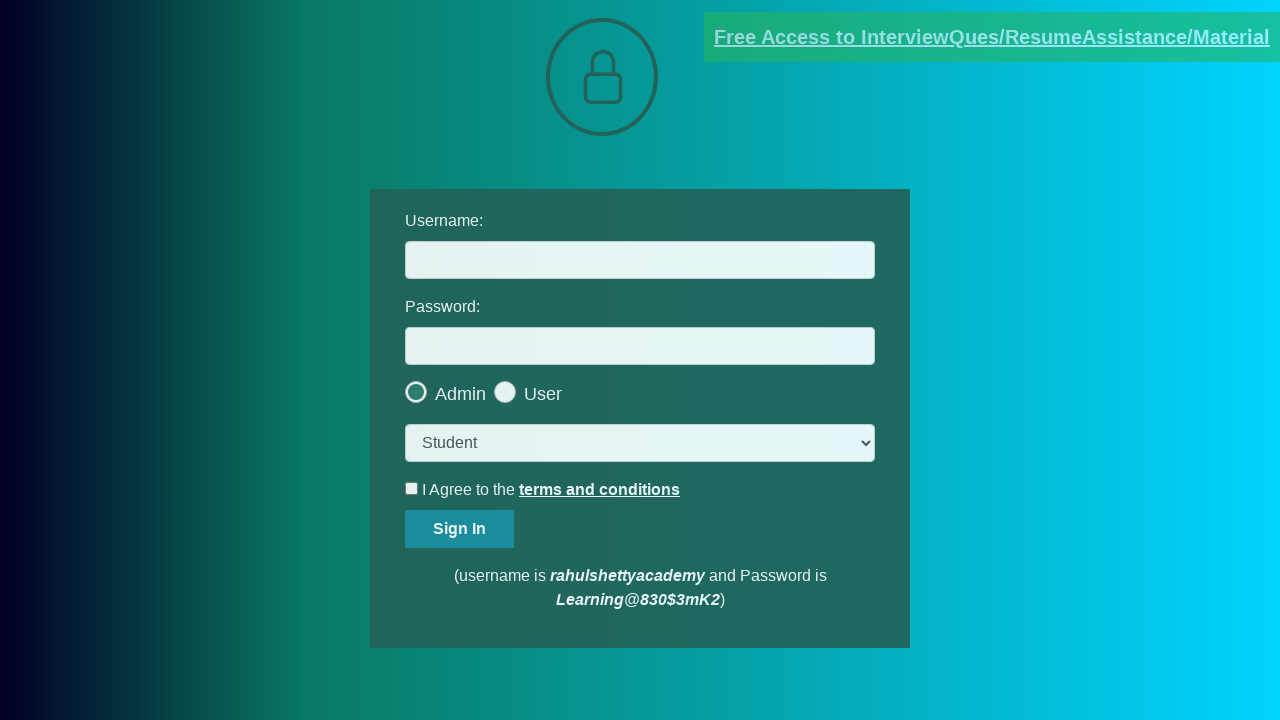

New page loaded completely
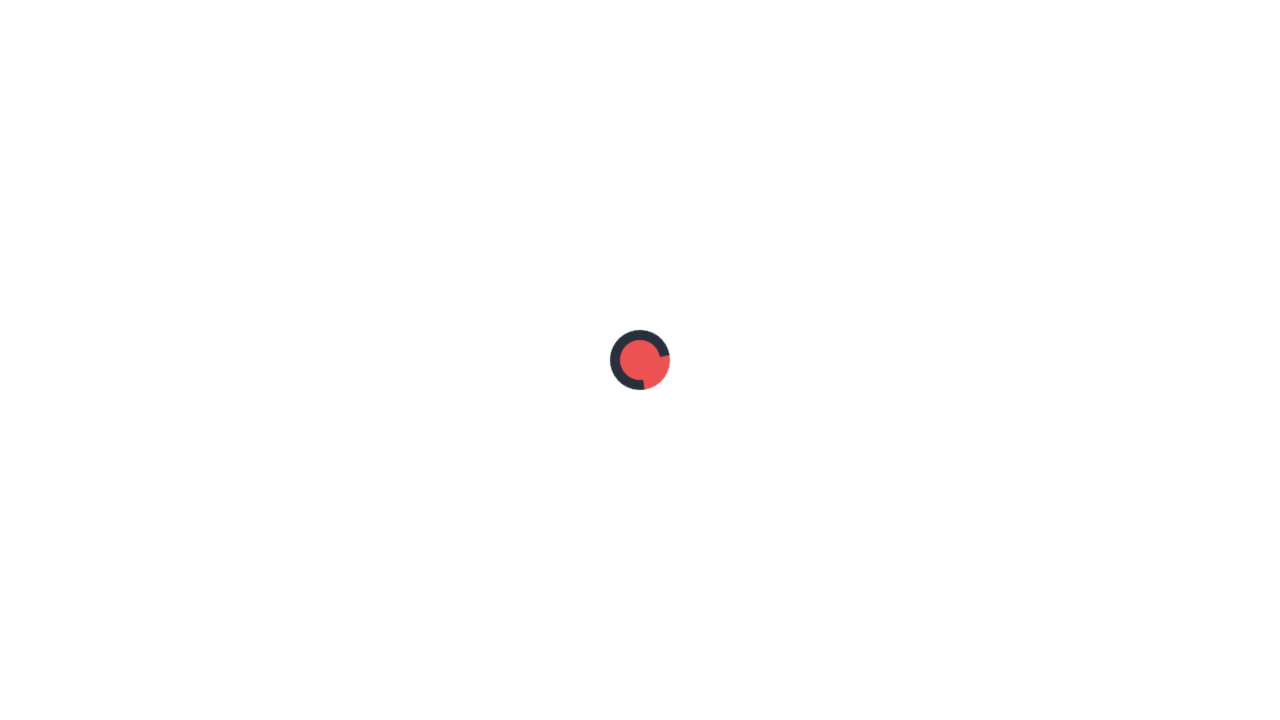

Extracted text content from .red element on new page
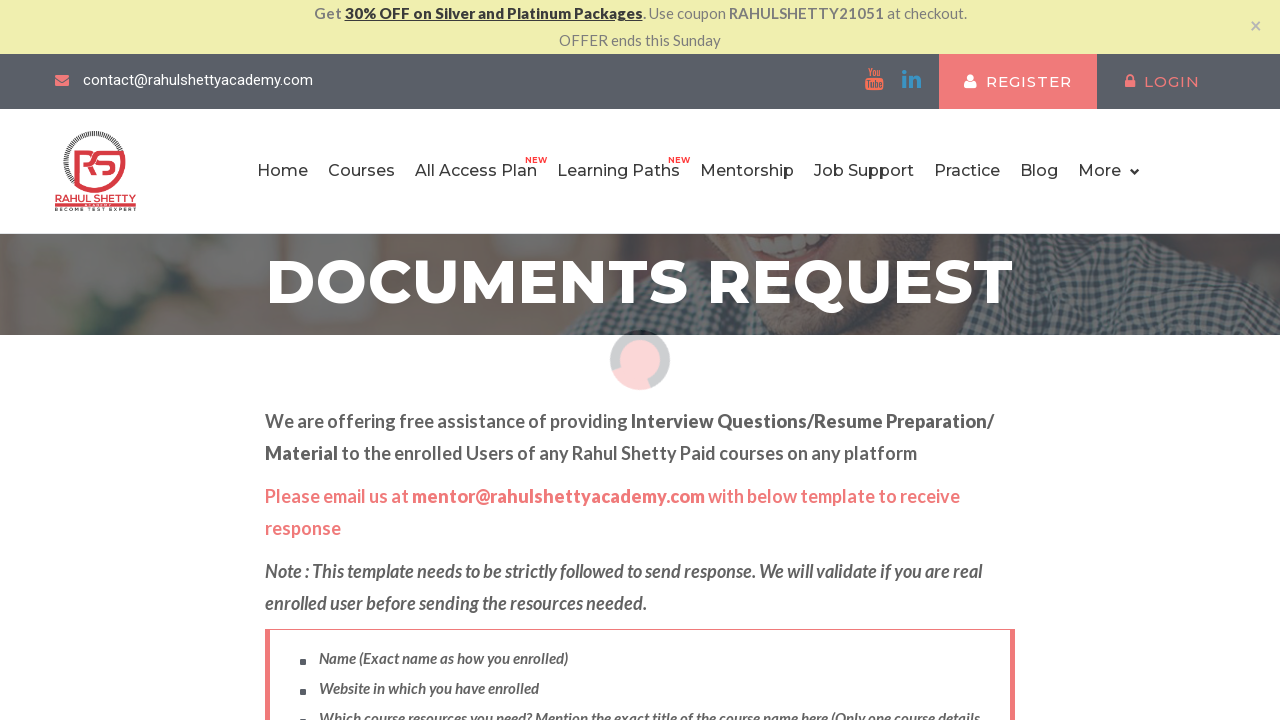

Split text by @ symbol to extract domain on #username
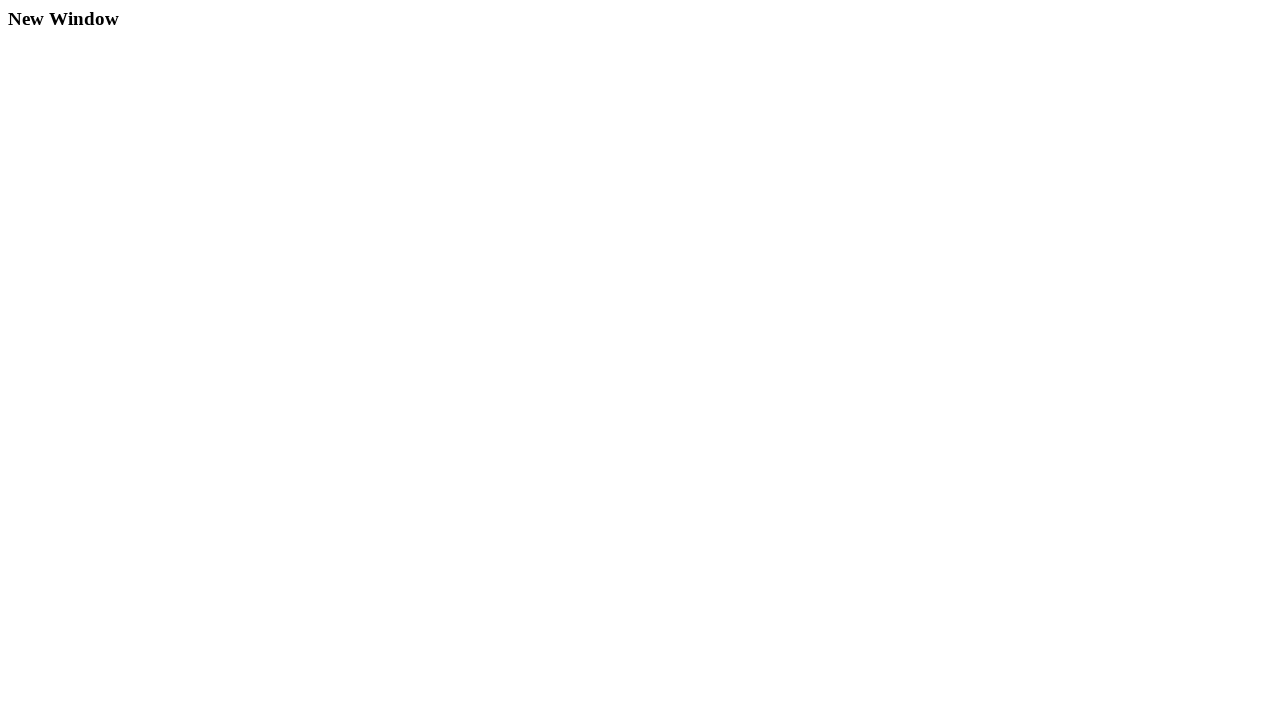

Extracted domain: rahulshettyacademy.com
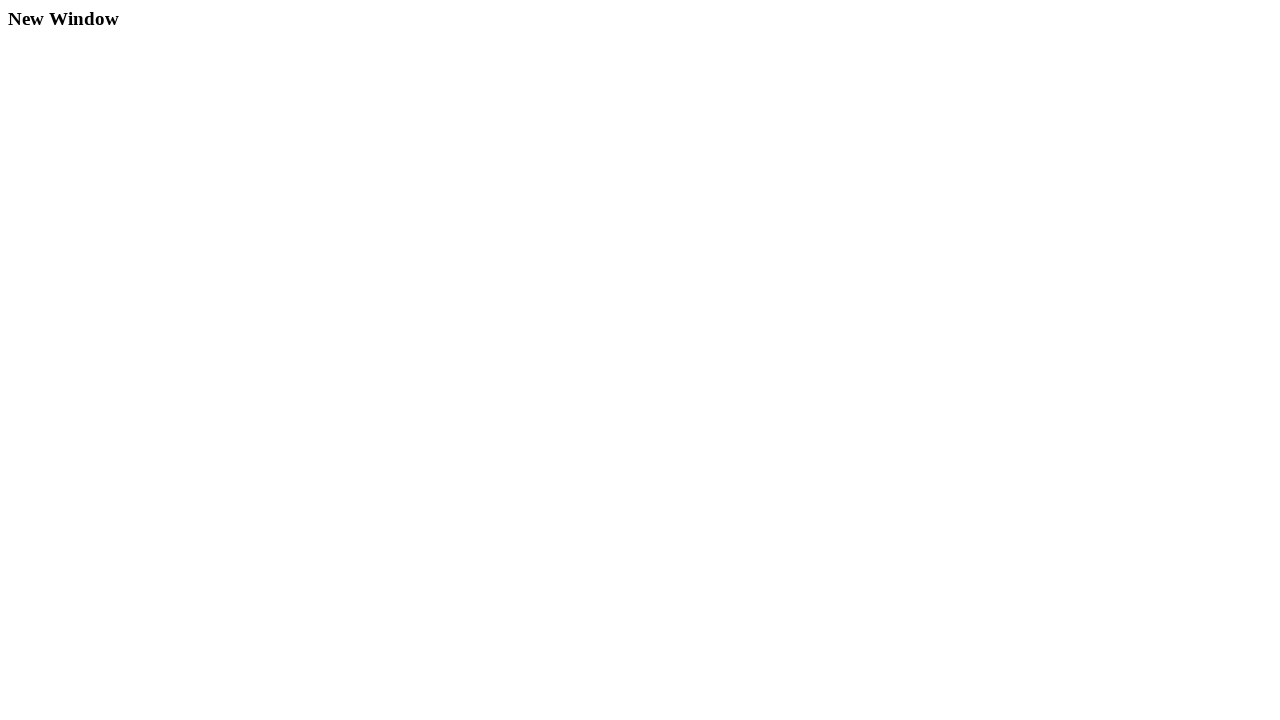

Typed extracted domain 'rahulshettyacademy.com' into username field
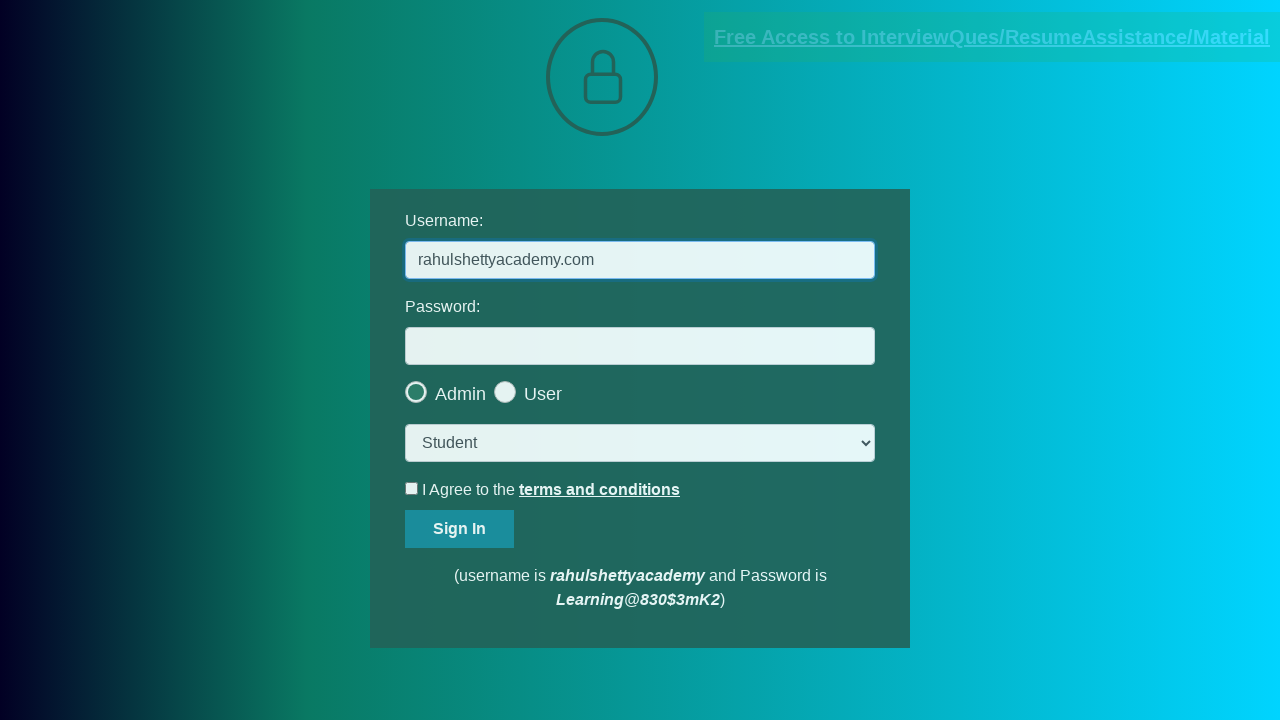

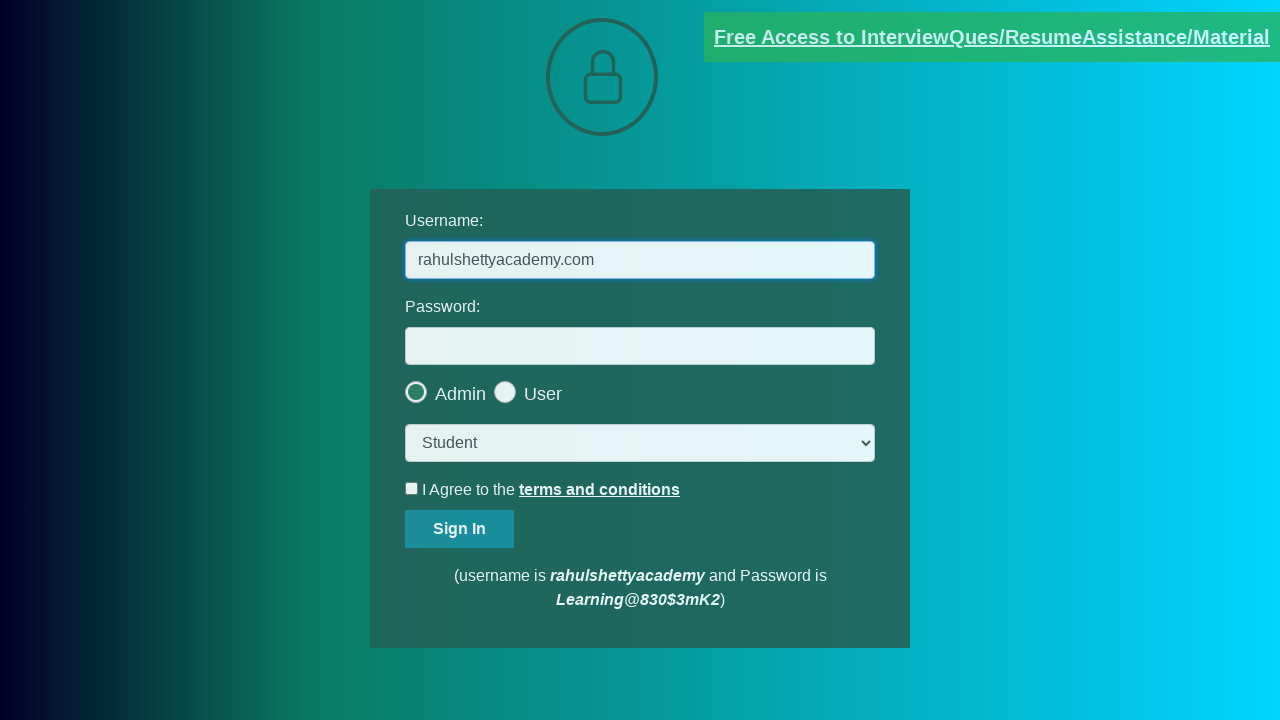